Tests dropdown handling functionality by selecting different year options using various methods (index, visible text, value) and verifying the dropdown contents and sort order

Starting URL: https://demo.automationtesting.in/Register.html

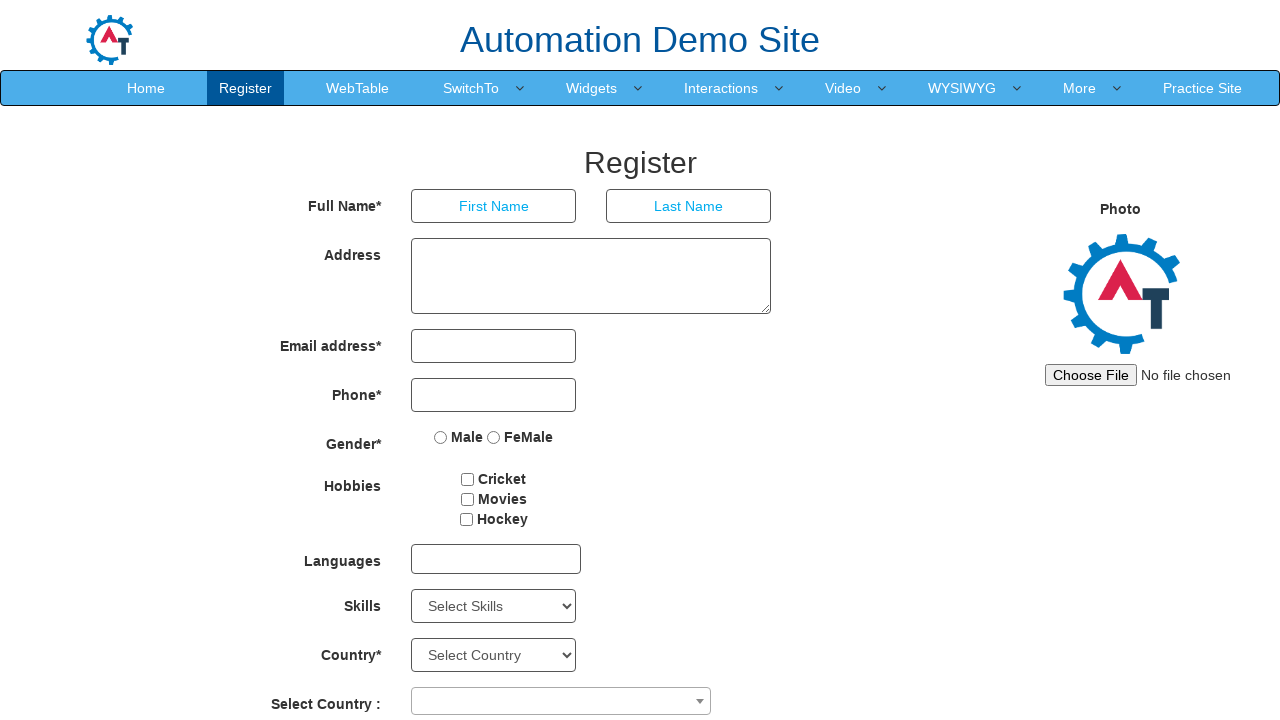

Located the year dropdown element with ID 'yearbox'
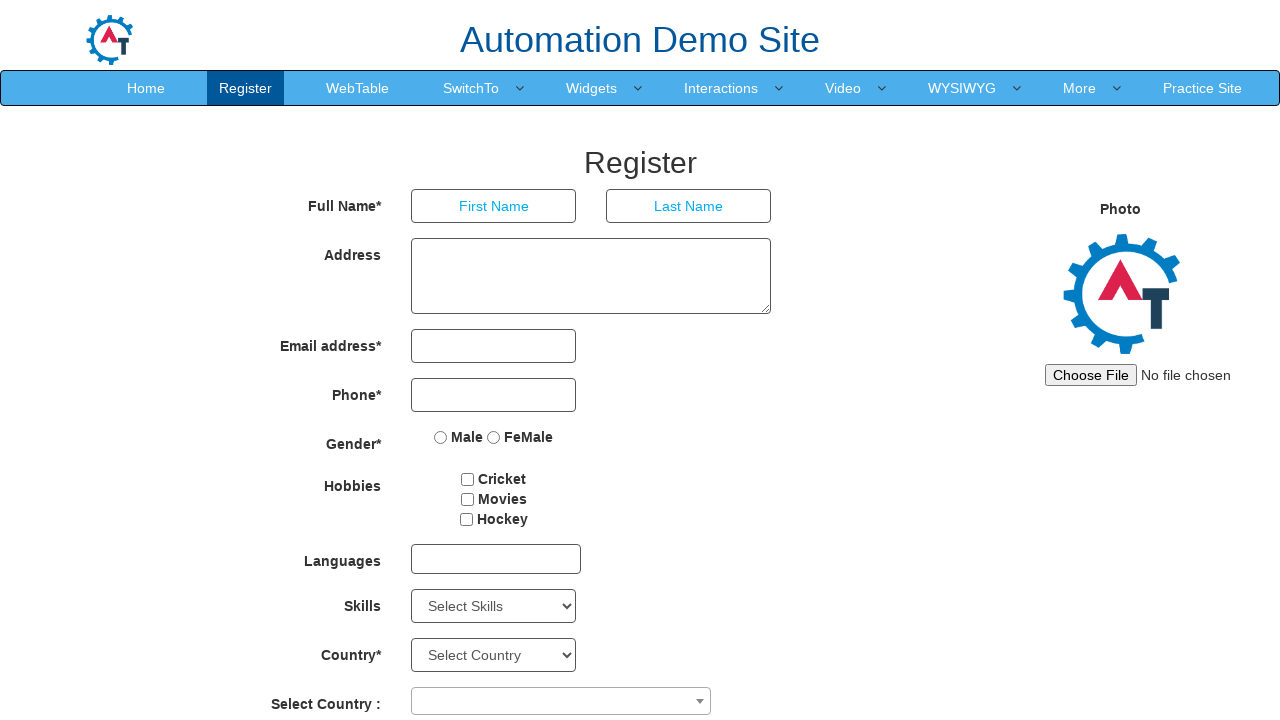

Retrieved initial selected option: year 
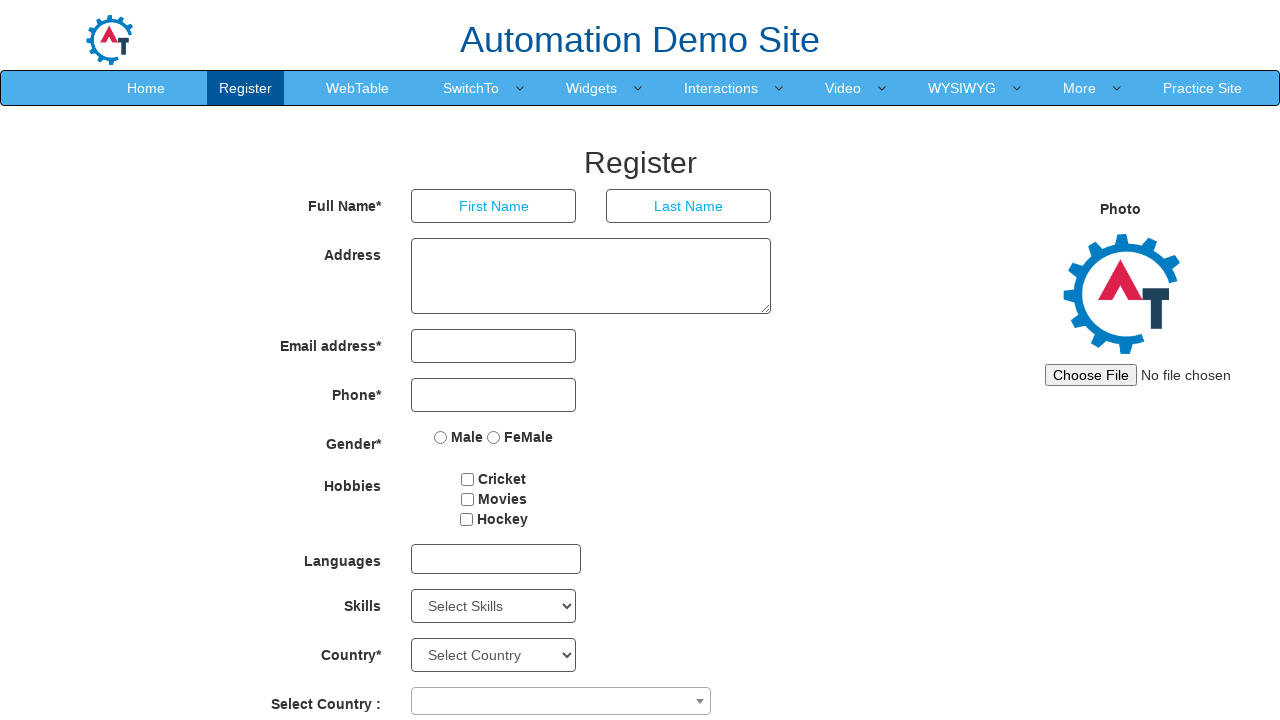

Retrieved all dropdown options, total count: 101
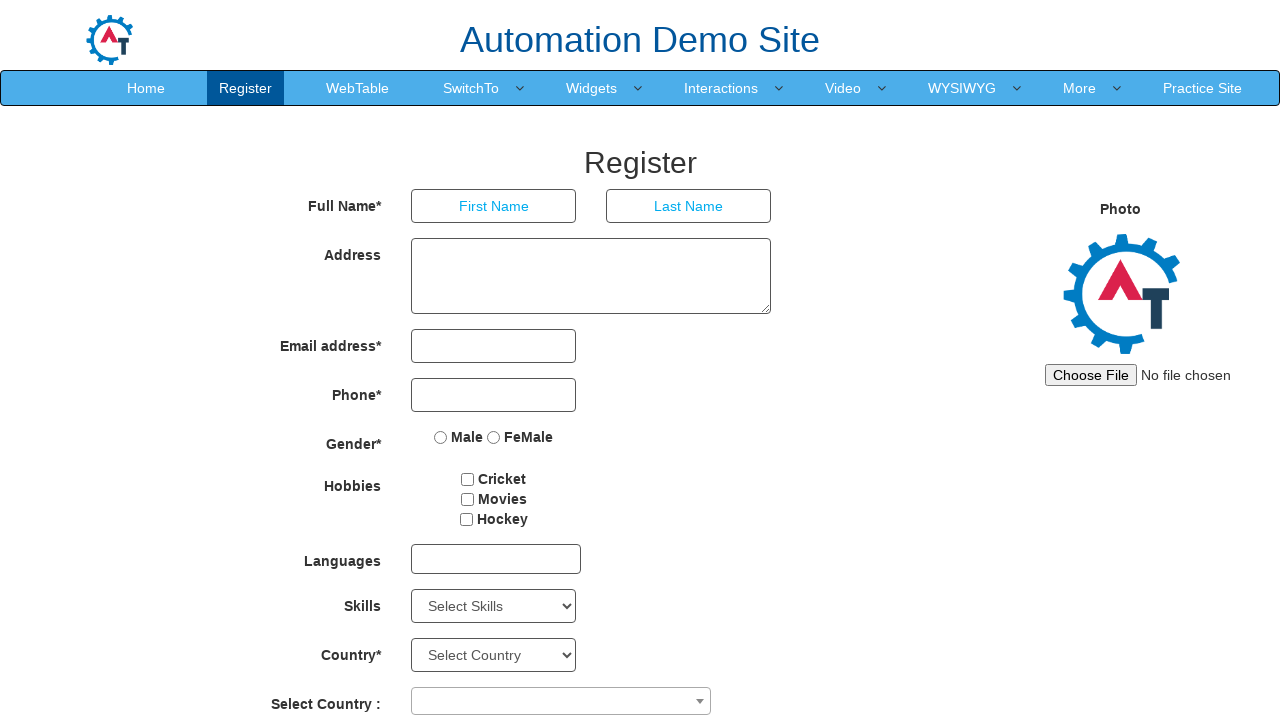

Selected option by index 3 on #yearbox
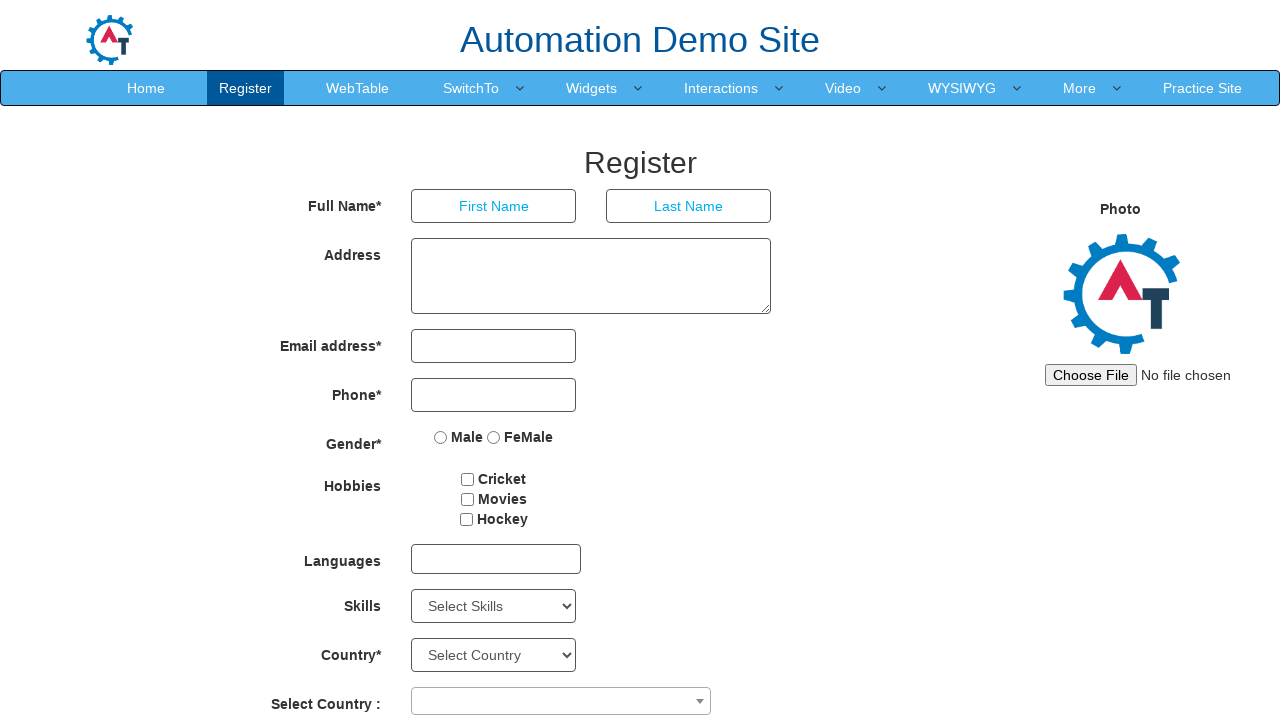

Verified selection by index: 1918
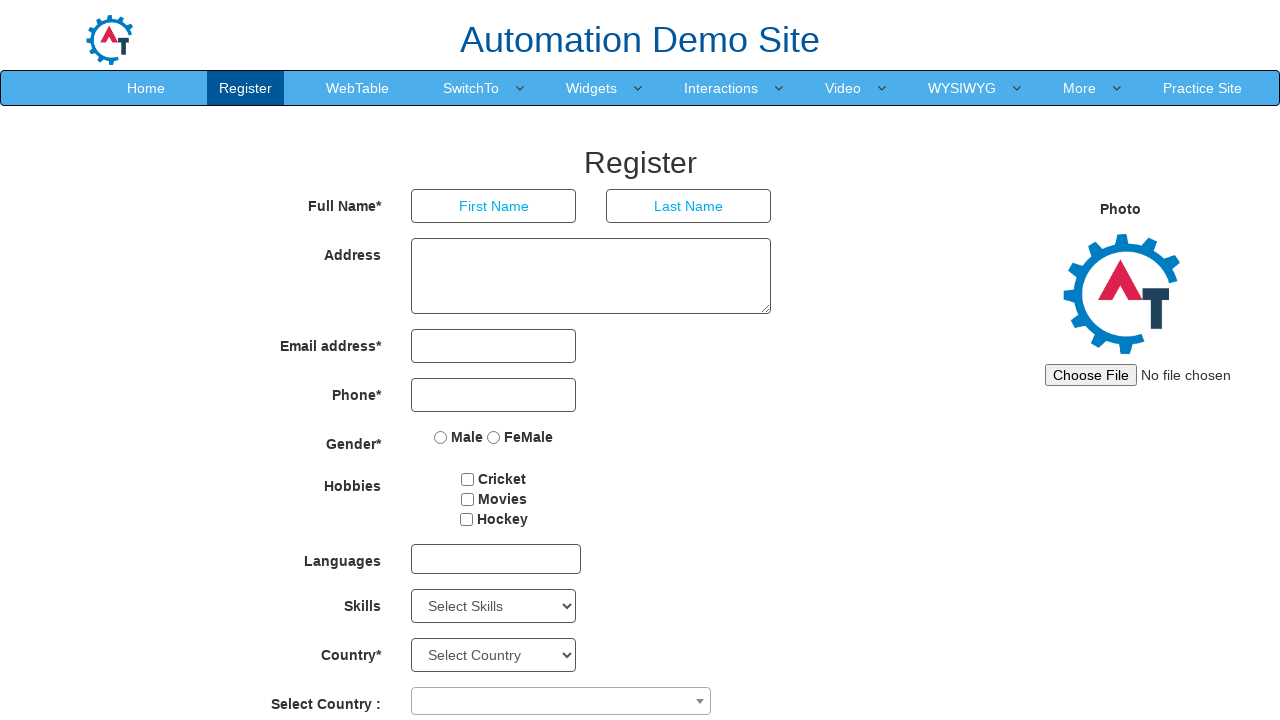

Selected option by visible text '1920' on #yearbox
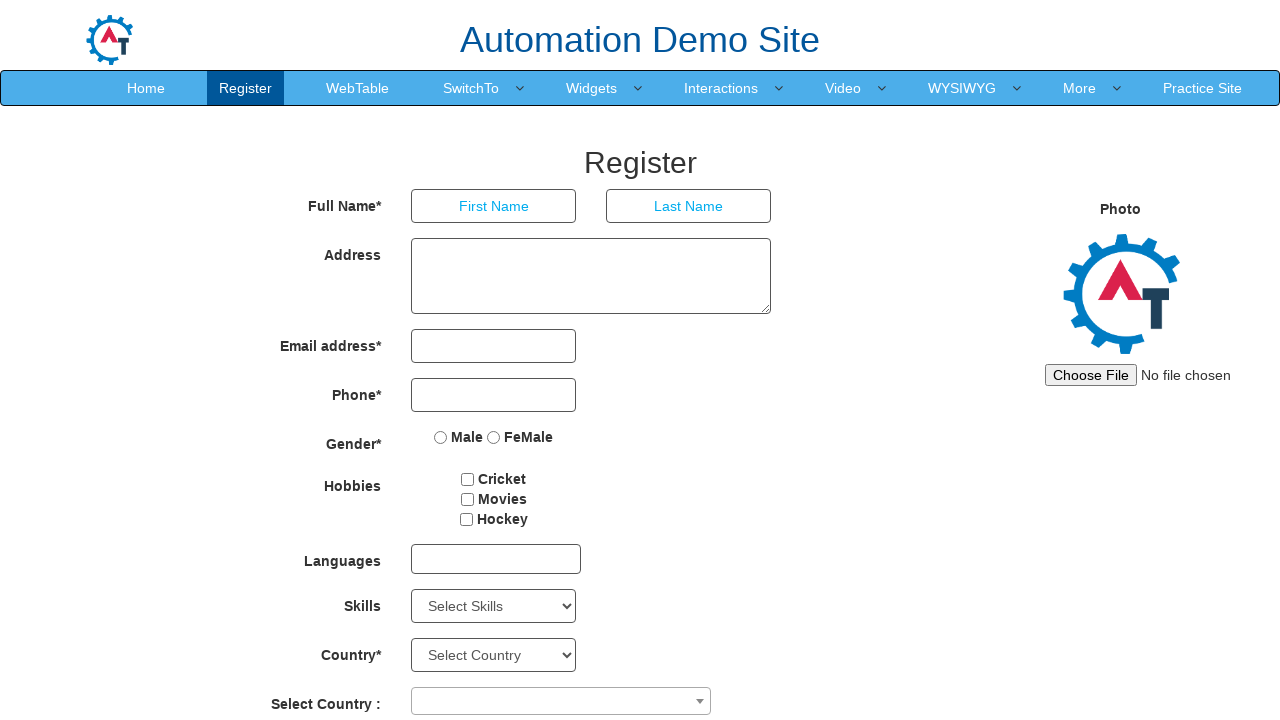

Verified selection by visible text: 1920
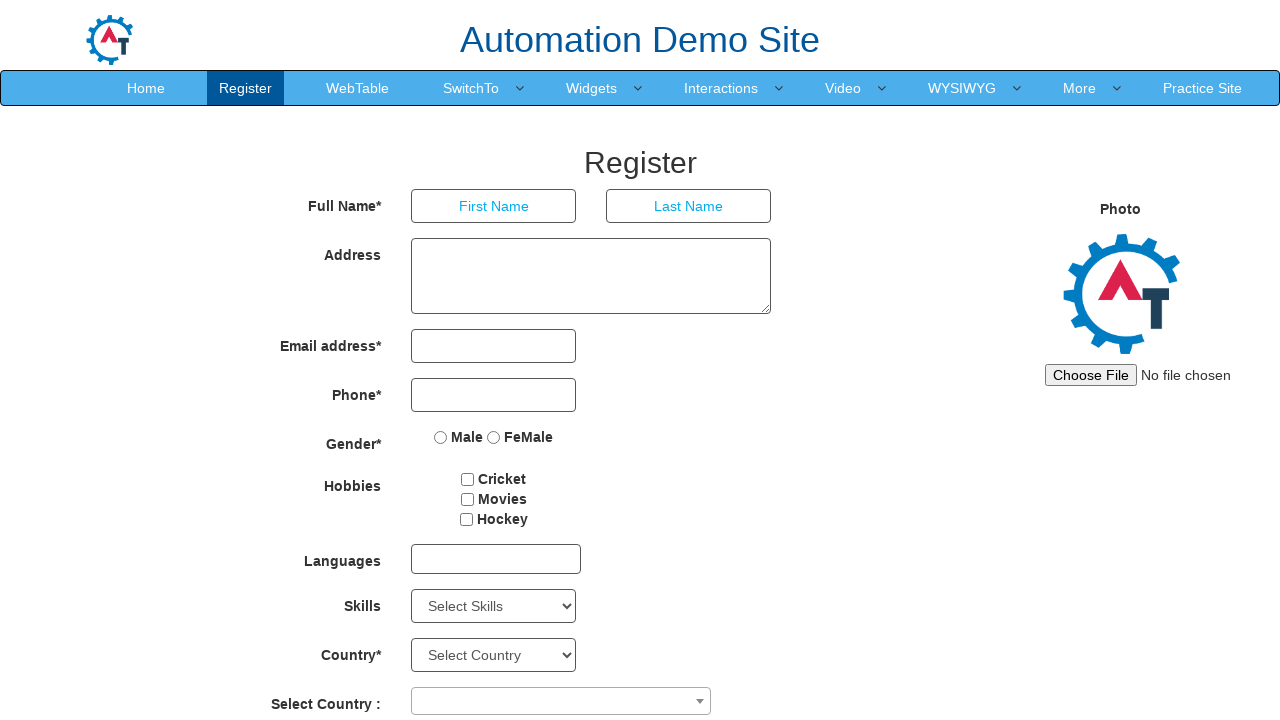

Selected option by value '1930' on #yearbox
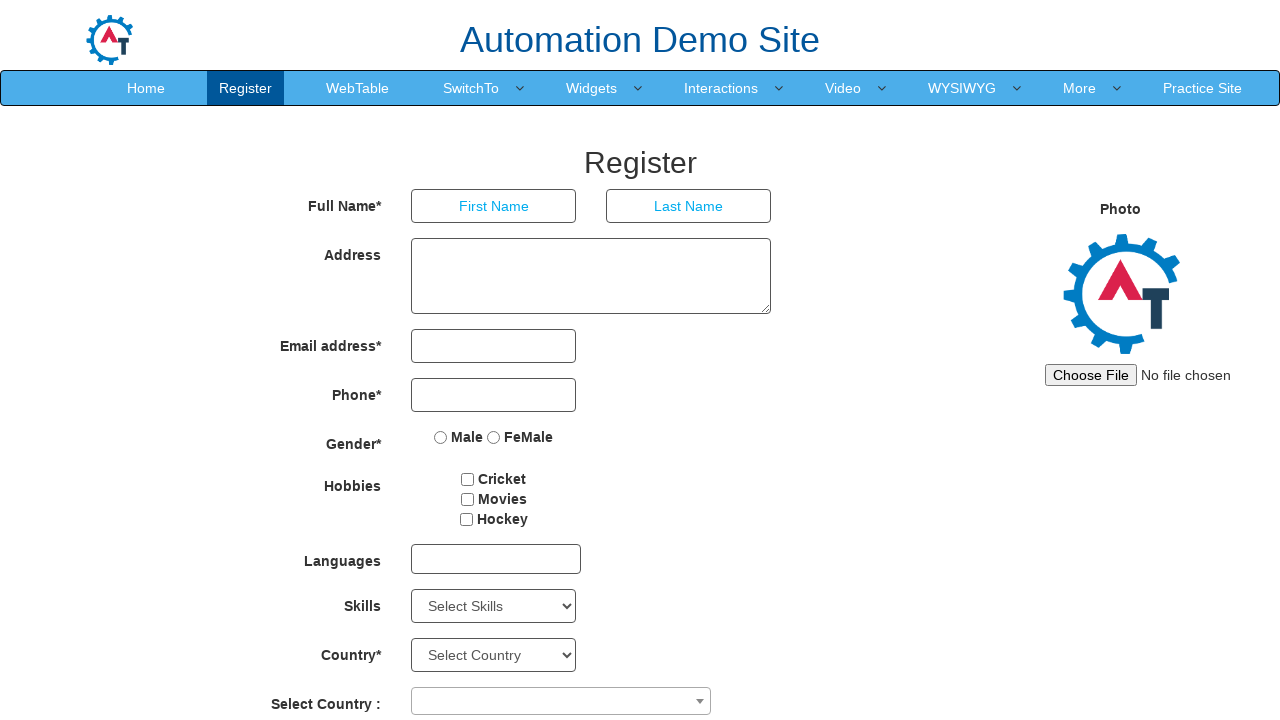

Verified selection by value: 1930
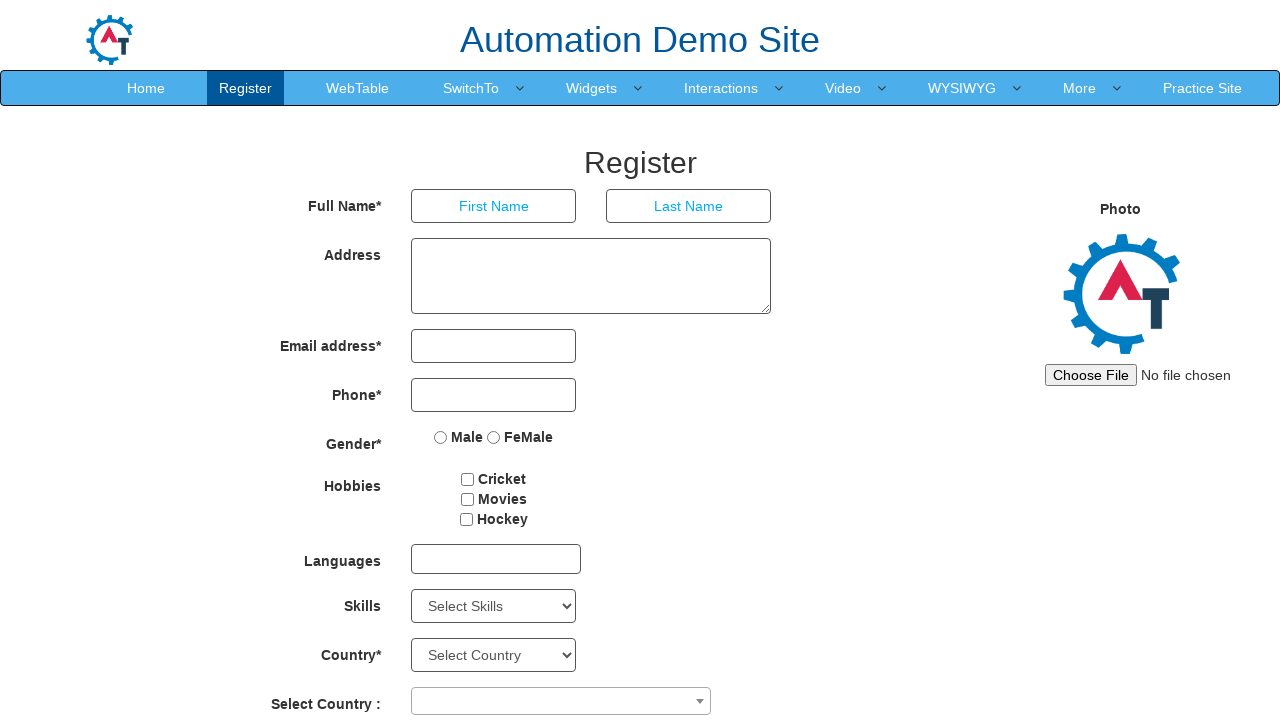

Verified year dropdown contains expected list of years from 1916 to 2015
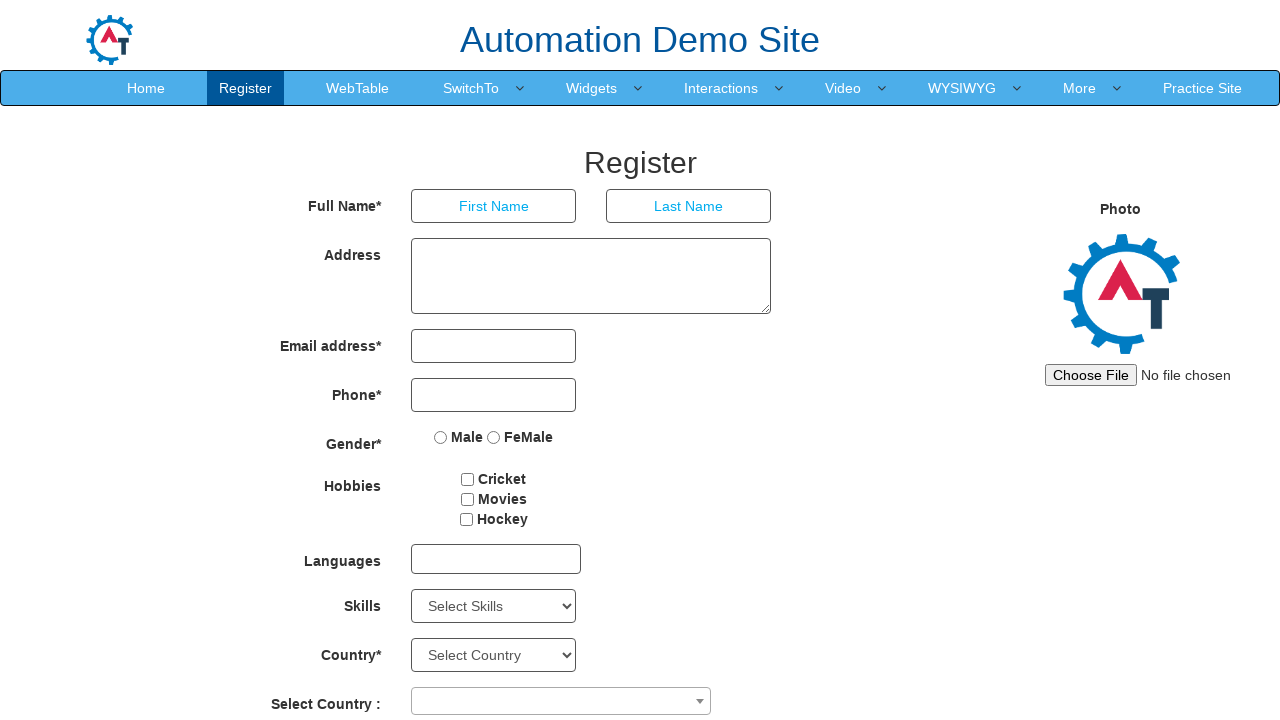

Confirmed that year options are sorted in ascending order
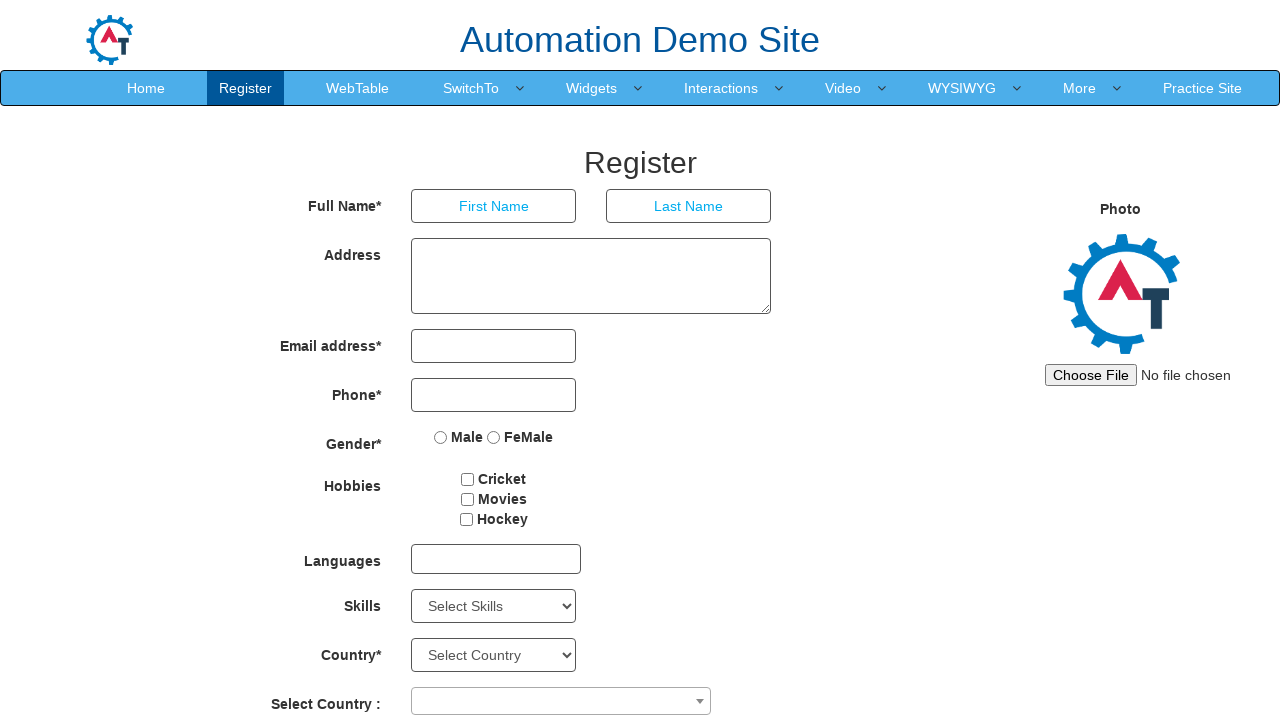

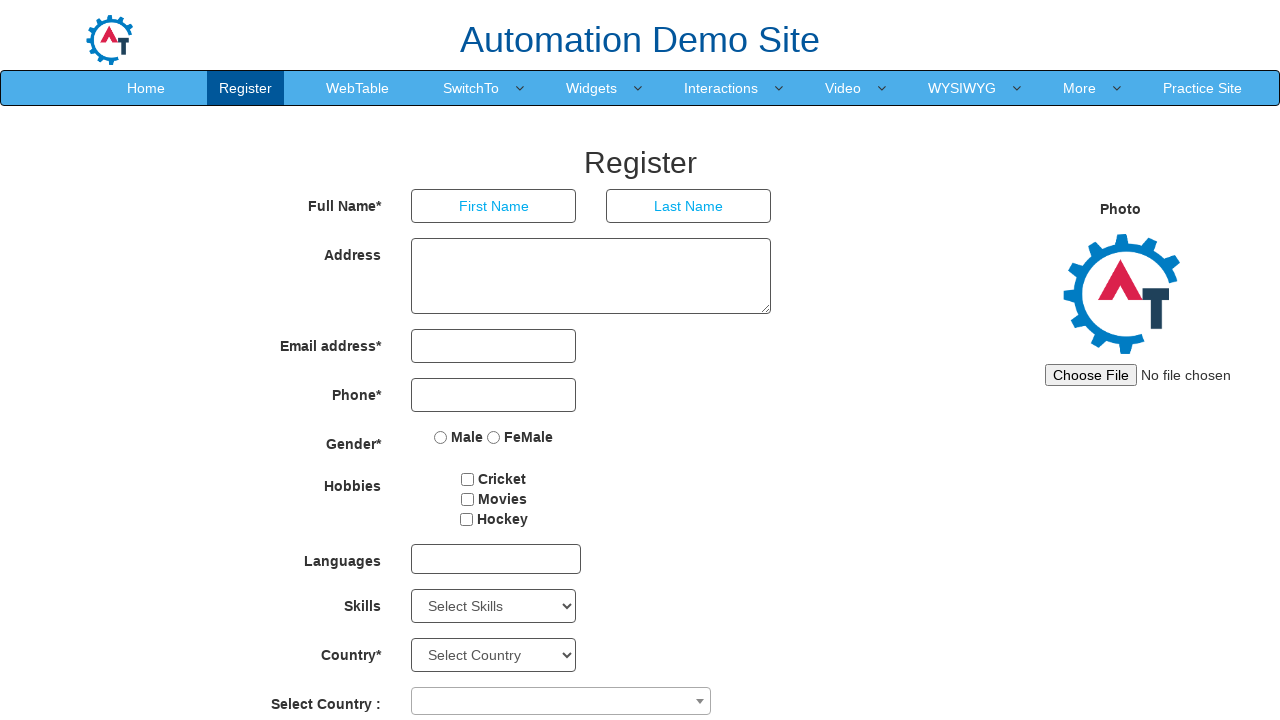